Navigates to a Japanese earthquake information page in fullscreen mode and waits for the content to fully load

Starting URL: https://ntool.online/weather/earthquake?fullscreen=true

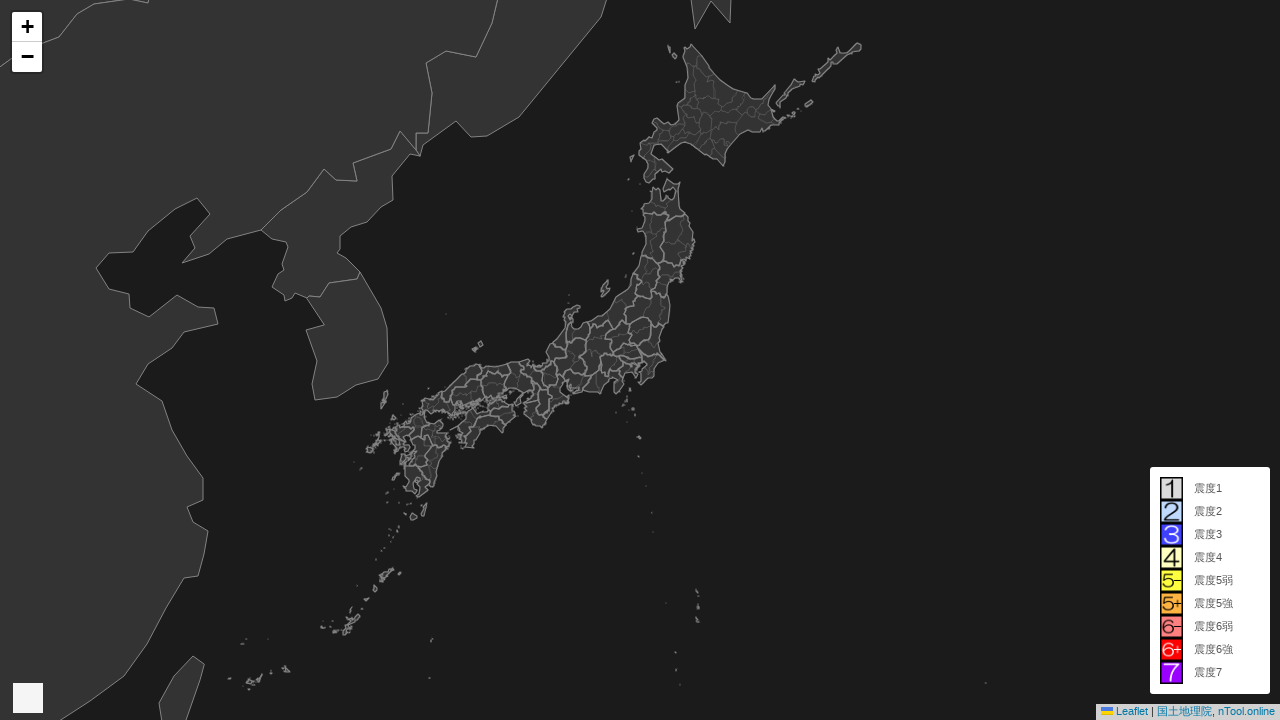

Waited 3 seconds for earthquake information page to render
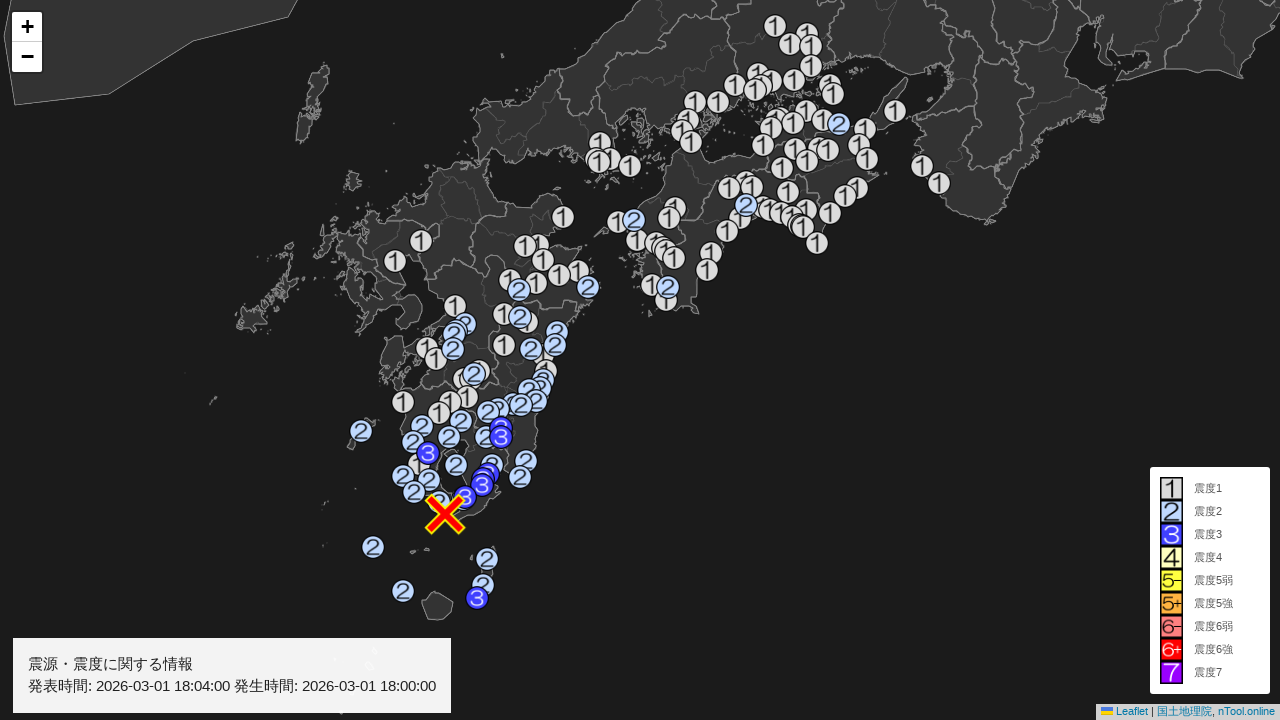

Waited for network idle - all content fully loaded
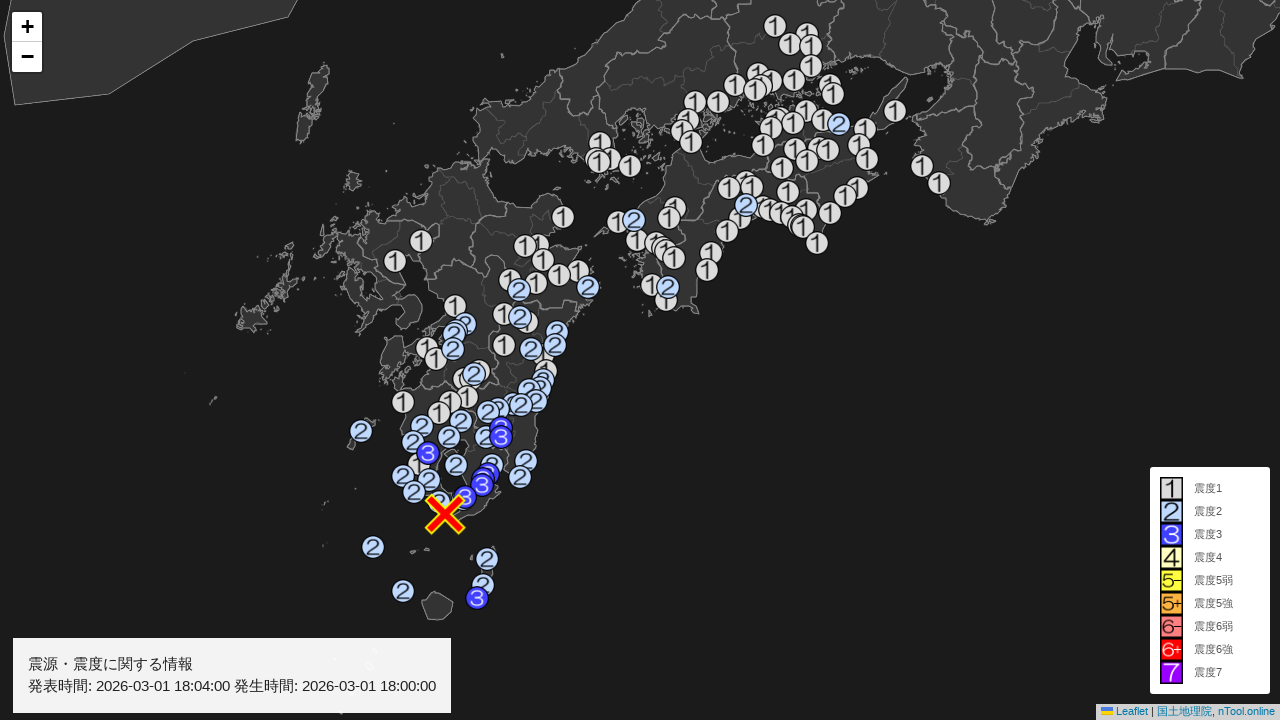

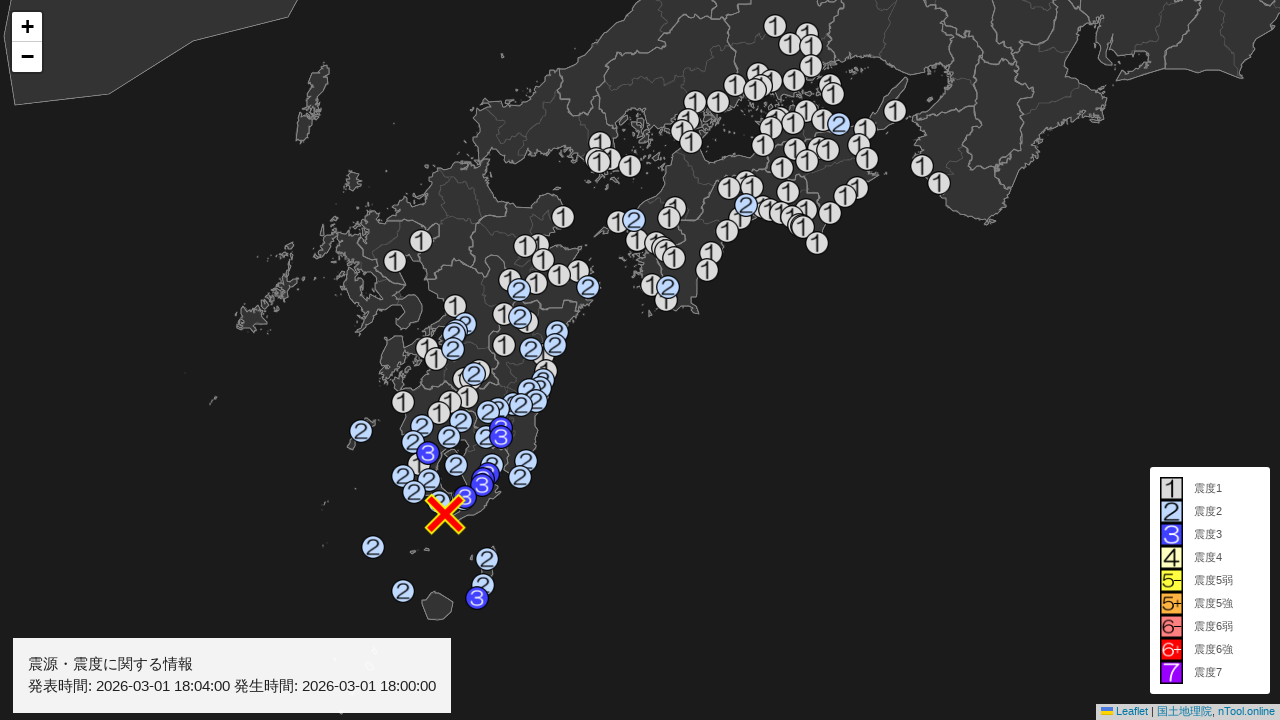